Navigates to the Top Lists page and verifies the H2 header text displays "Top Rated"

Starting URL: https://www.99-bottles-of-beer.net/

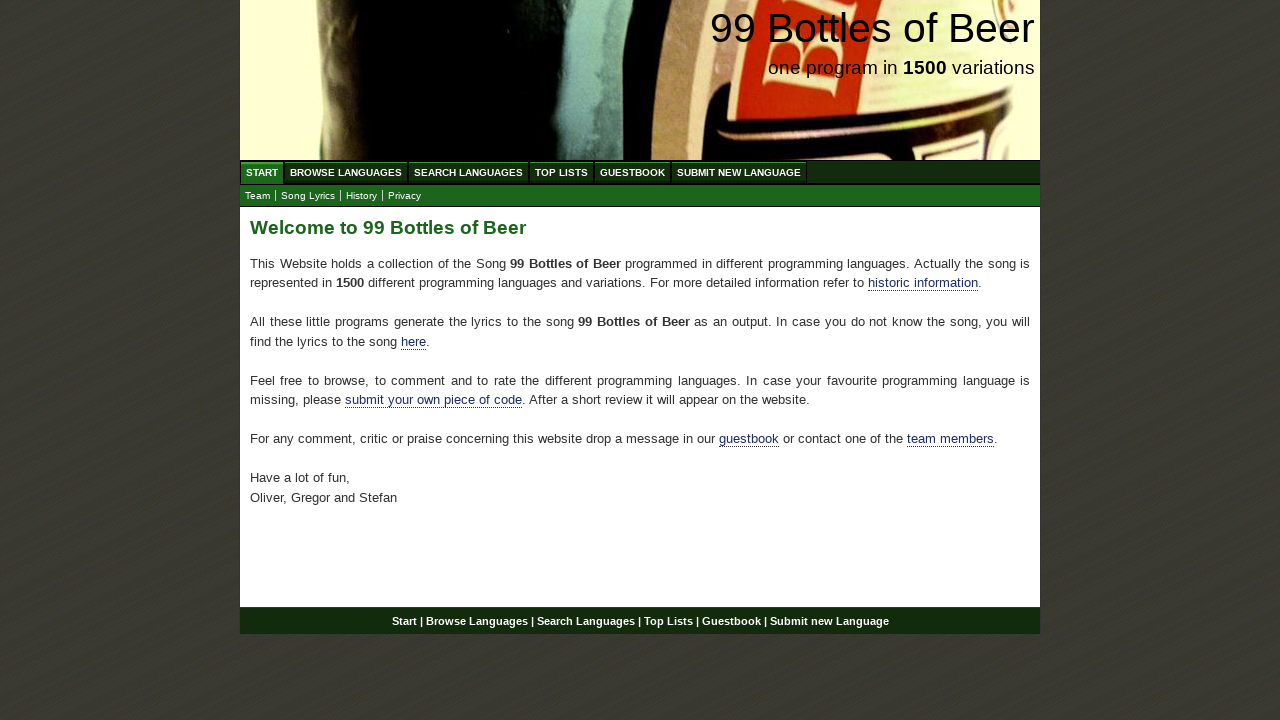

Clicked on Top Lists menu item at (562, 172) on xpath=//ul[@id='menu']//a[text()='Top Lists']
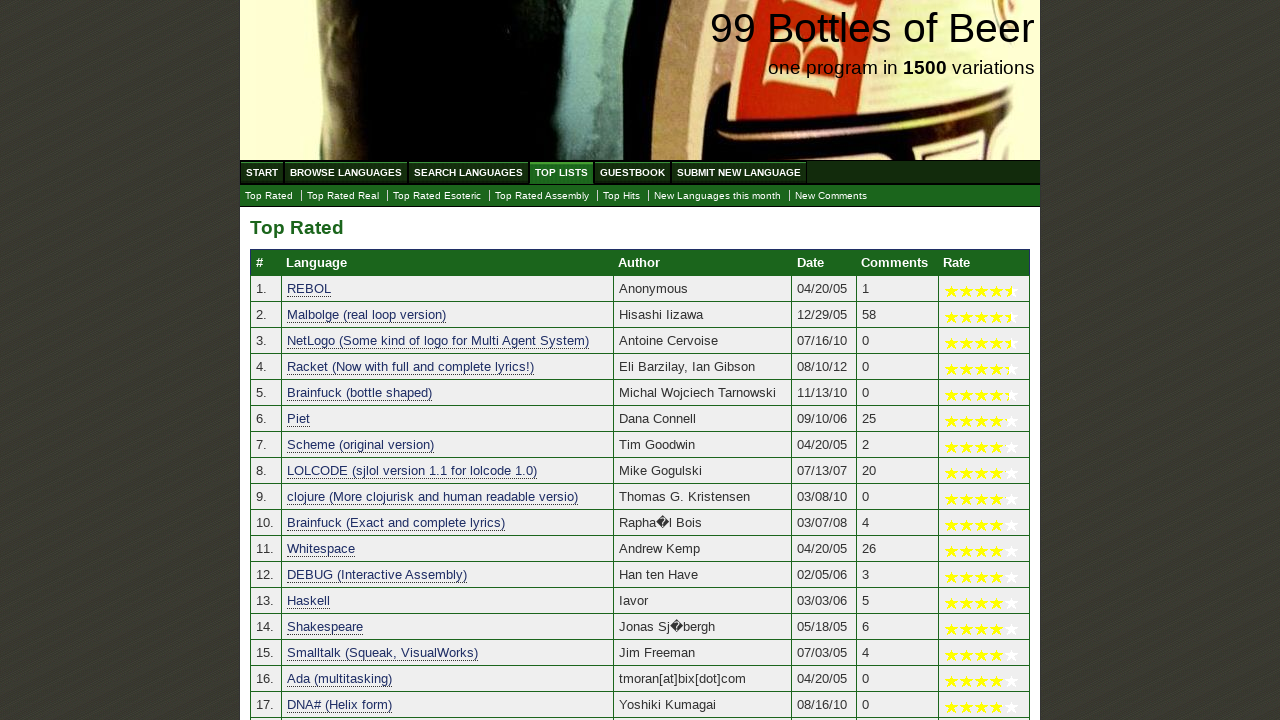

H2 header element loaded on Top Lists page
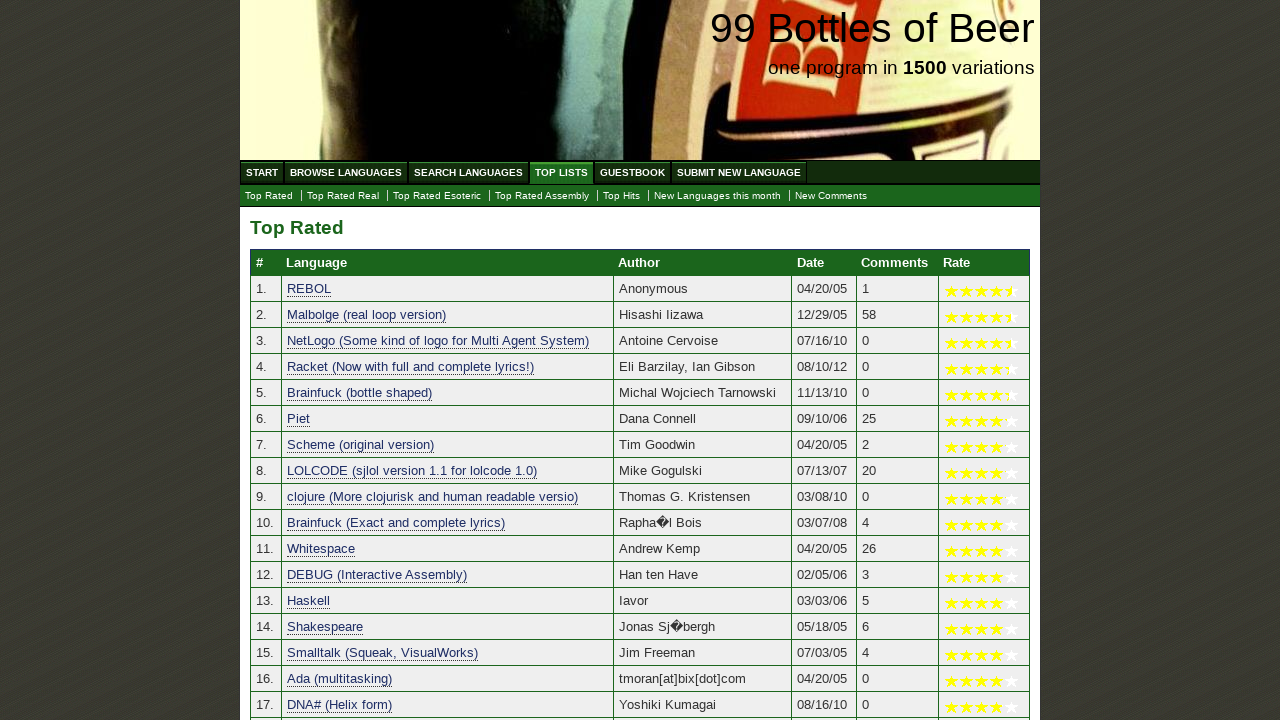

Verified H2 header text displays 'Top Rated'
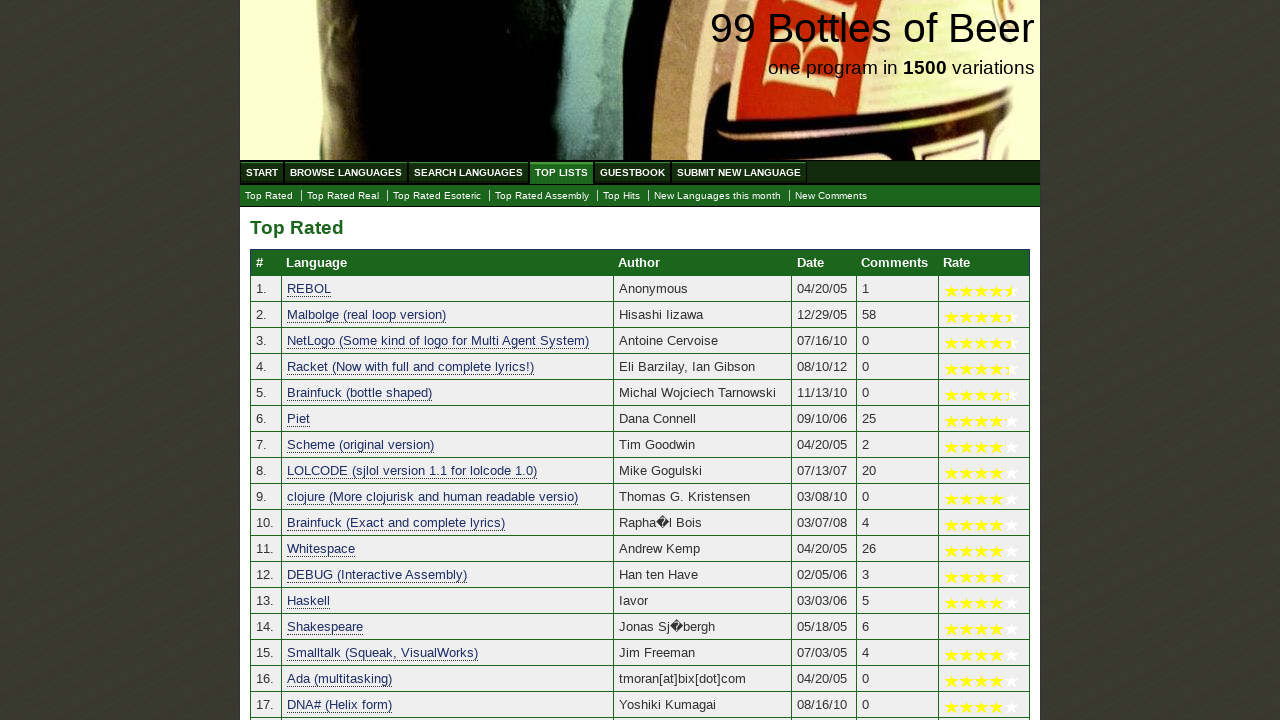

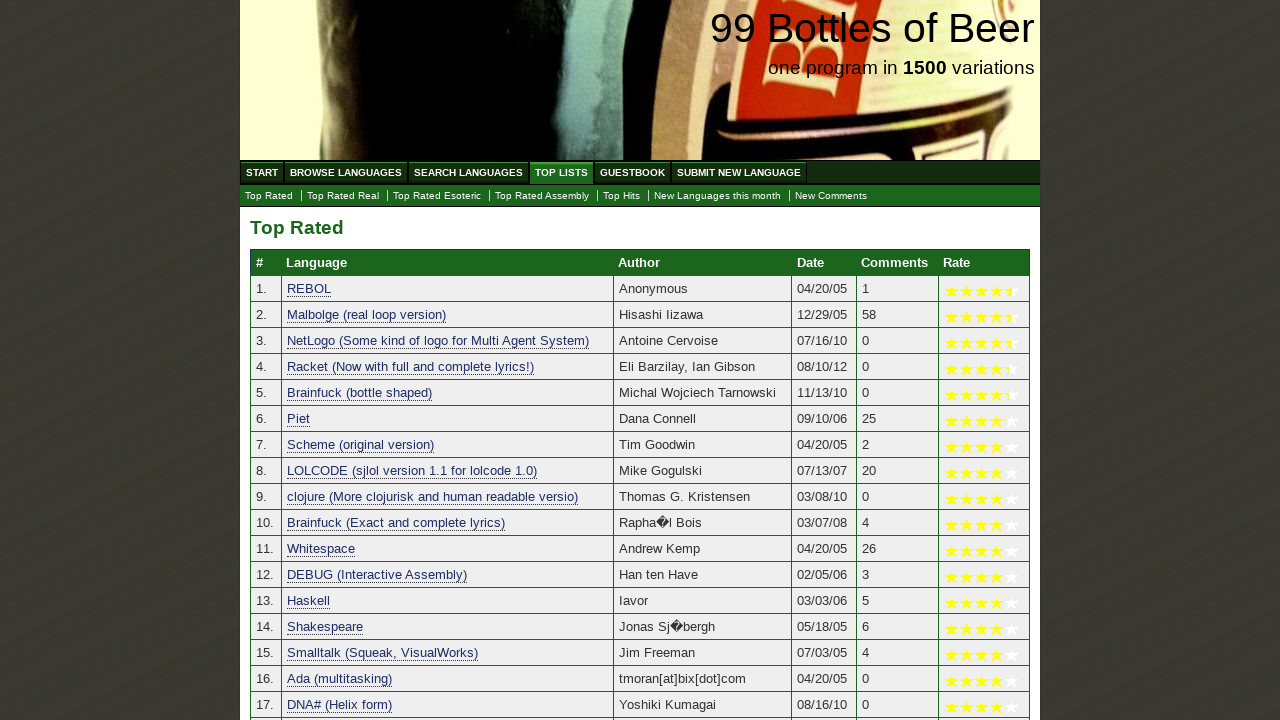